Tests that completed items are removed when clicking the clear completed button

Starting URL: https://demo.playwright.dev/todomvc

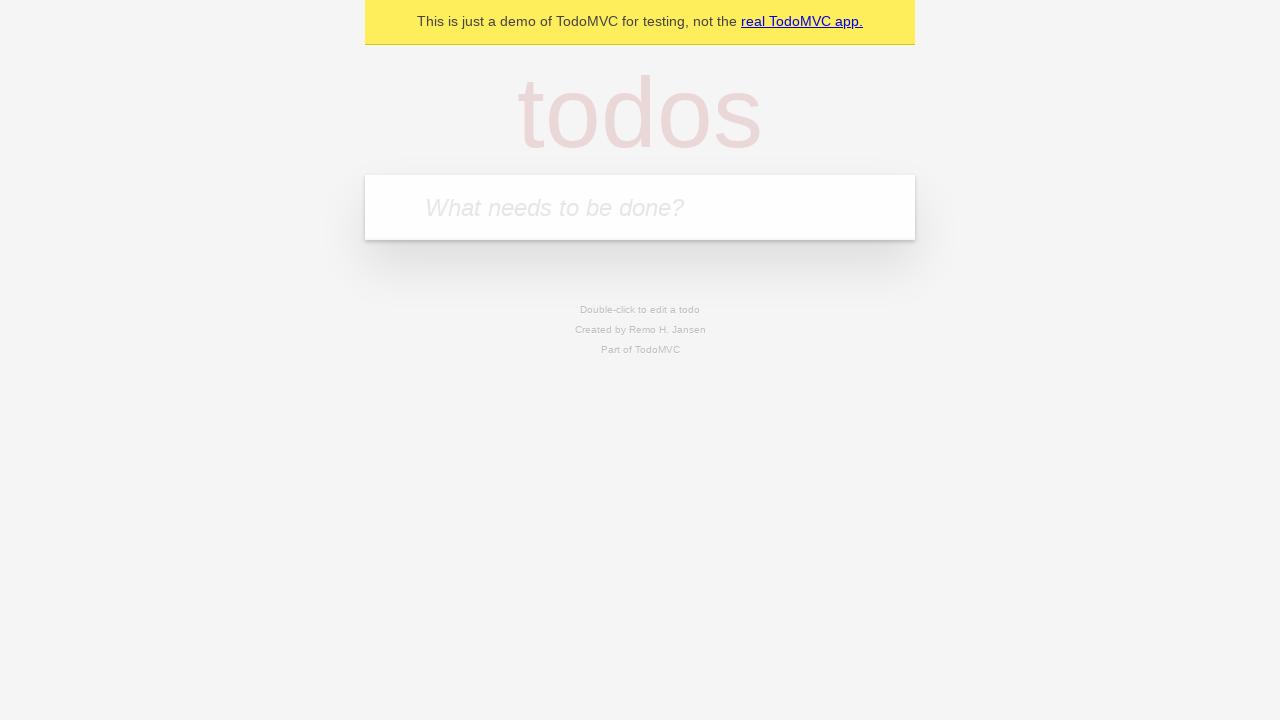

Filled new todo field with 'buy some cheese' on .new-todo
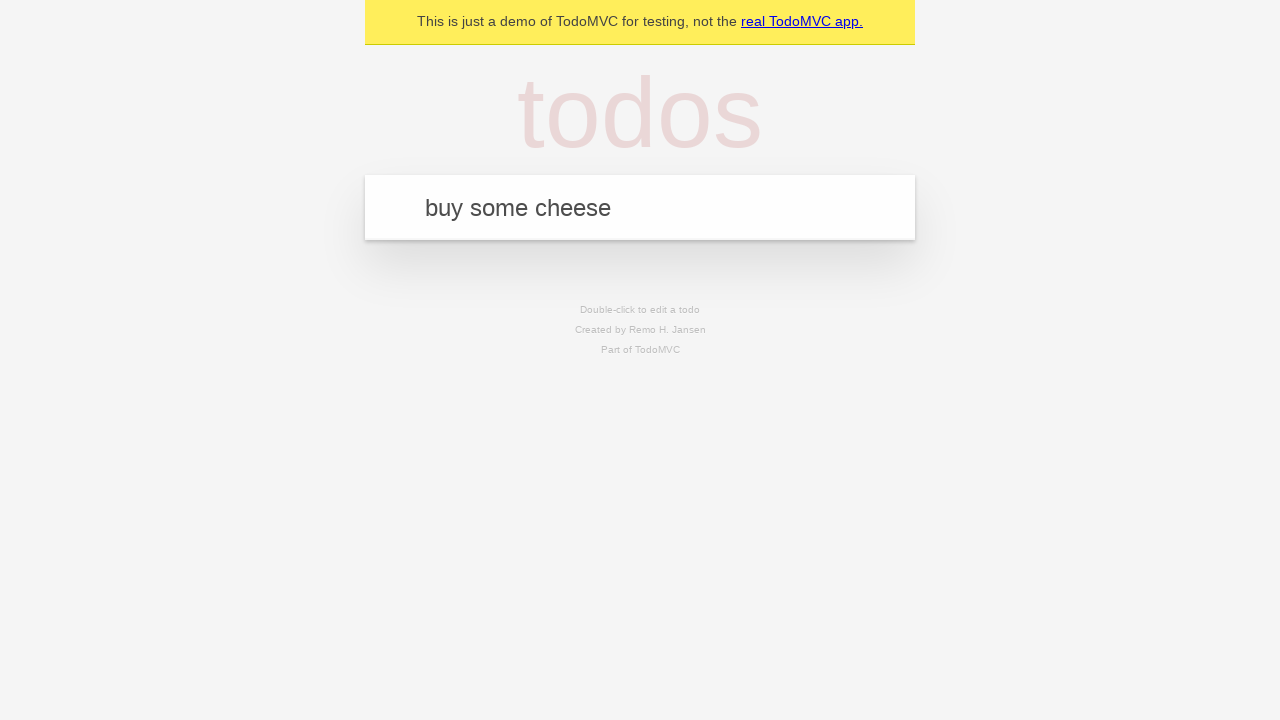

Pressed Enter to add first todo item on .new-todo
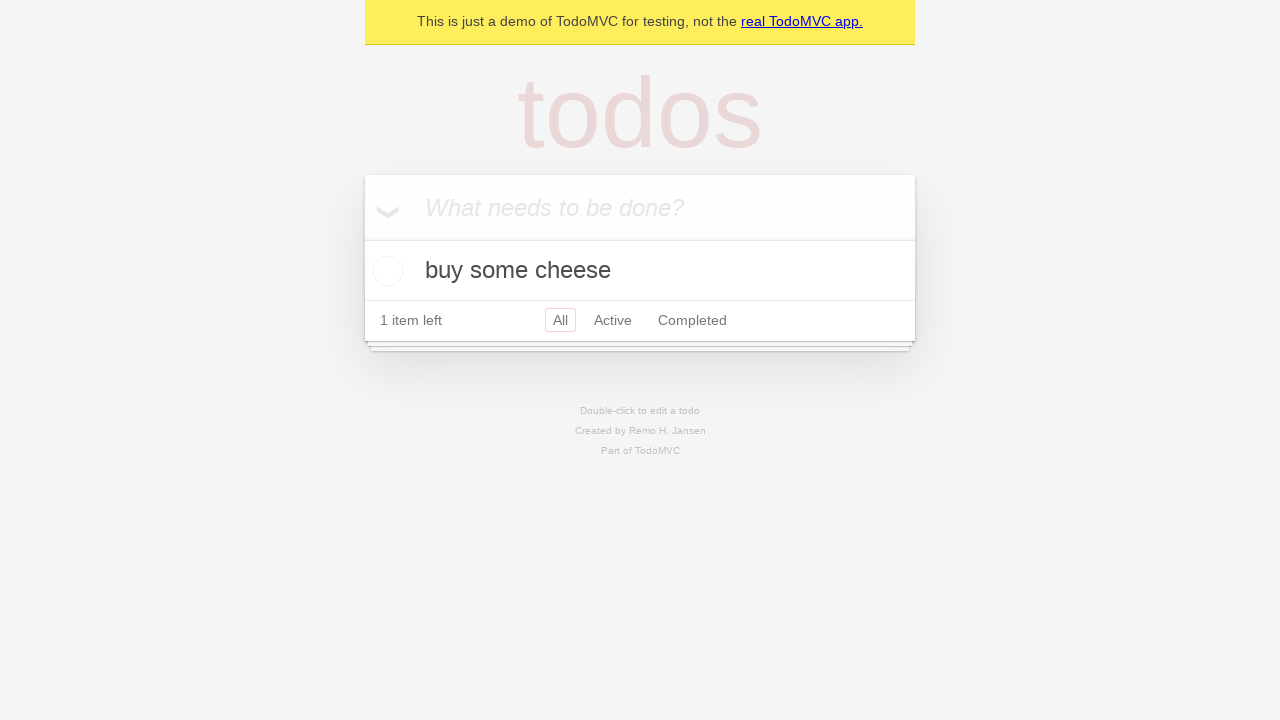

Filled new todo field with 'feed the cat' on .new-todo
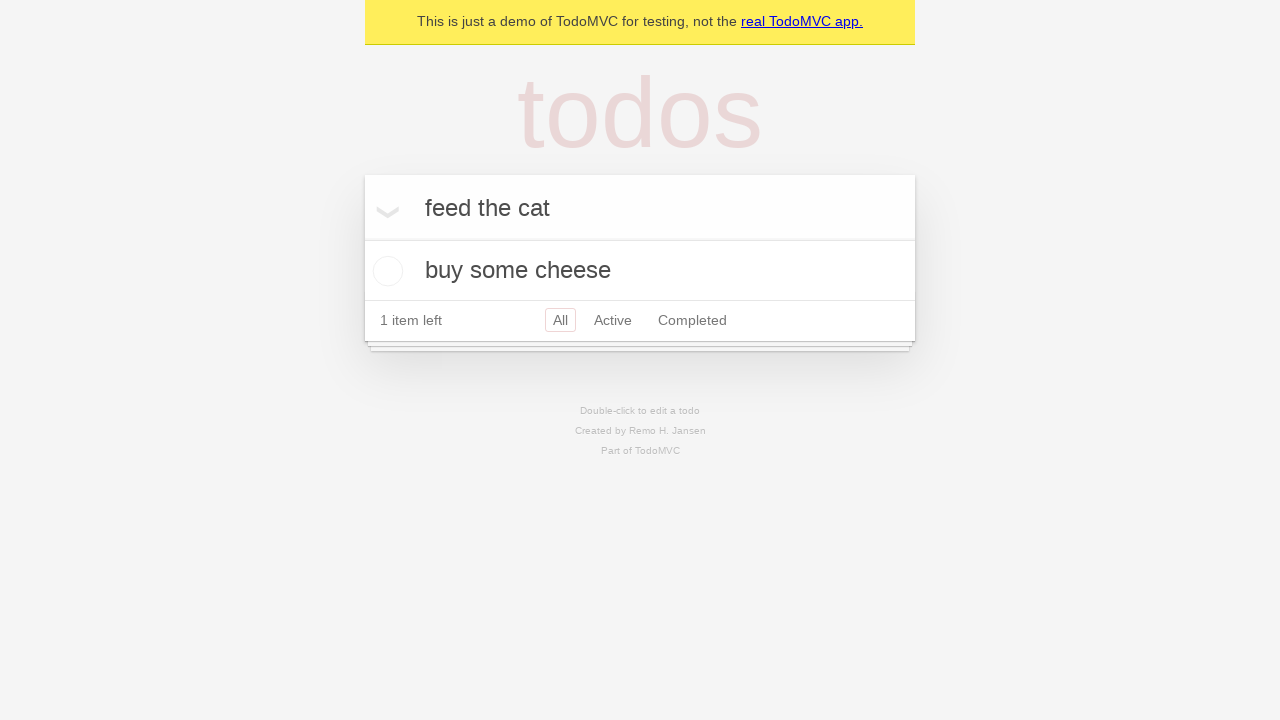

Pressed Enter to add second todo item on .new-todo
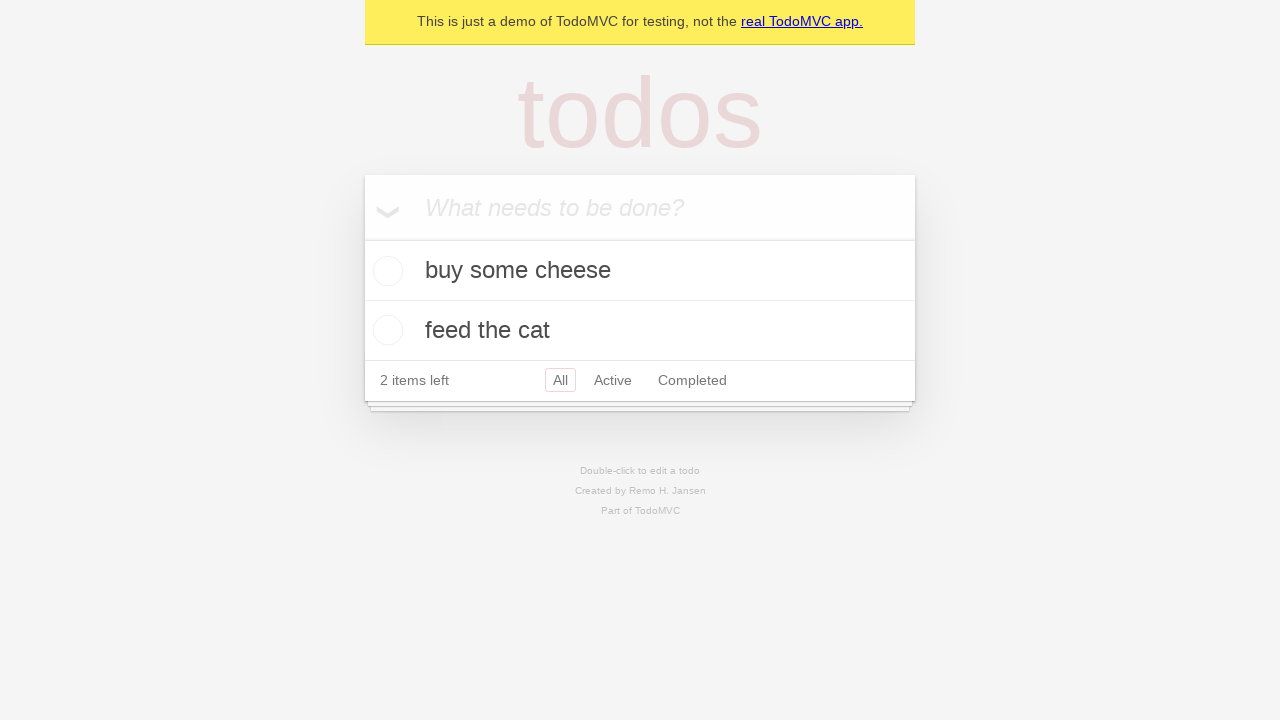

Filled new todo field with 'book a doctors appointment' on .new-todo
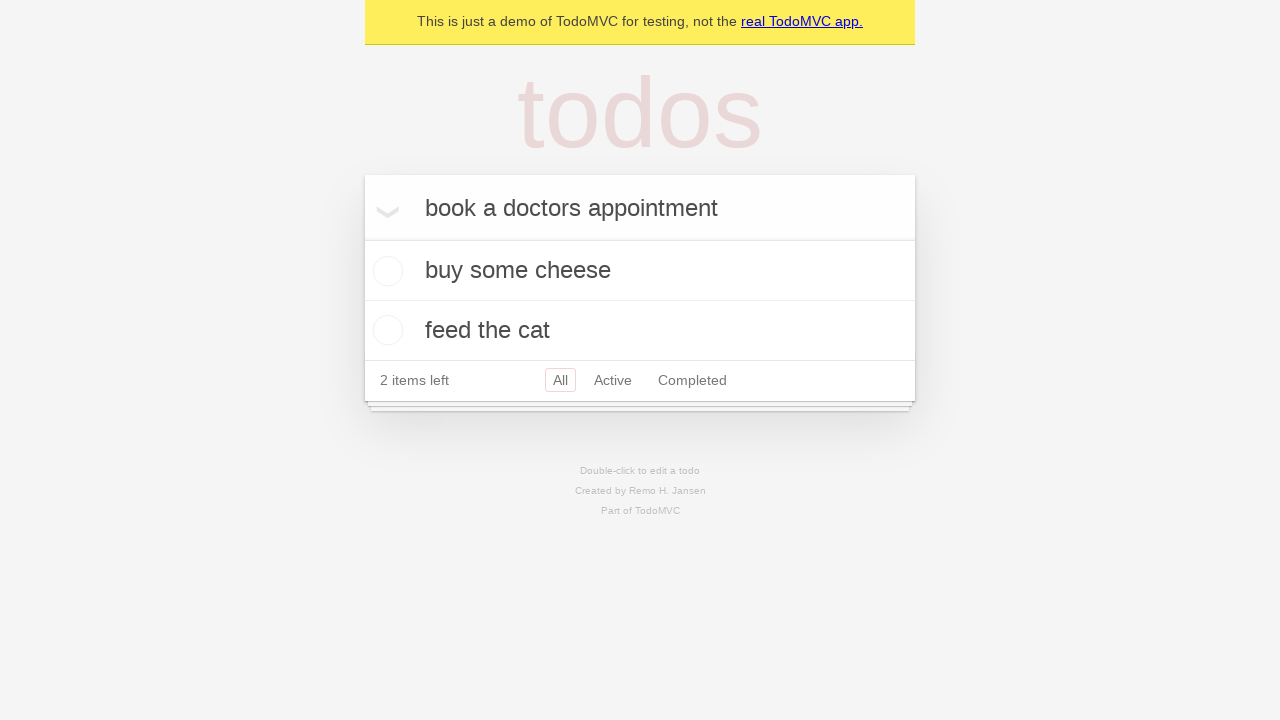

Pressed Enter to add third todo item on .new-todo
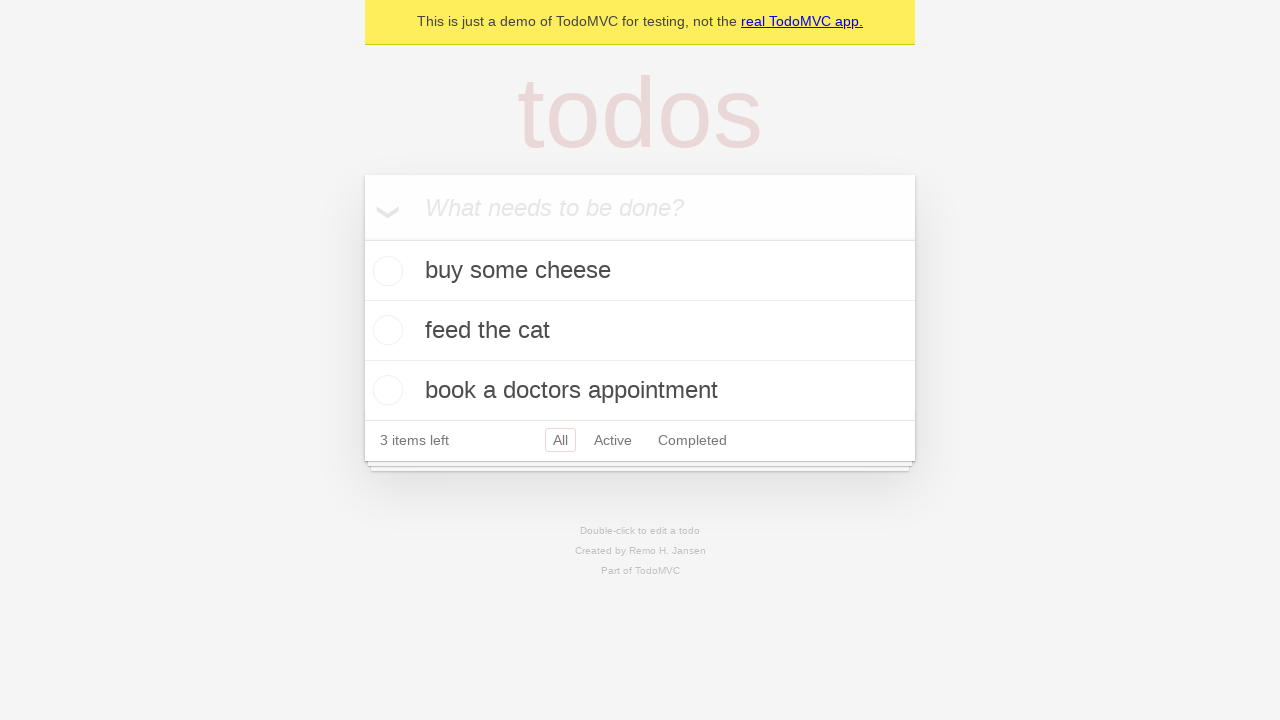

Waited for all three todo items to be added to the list
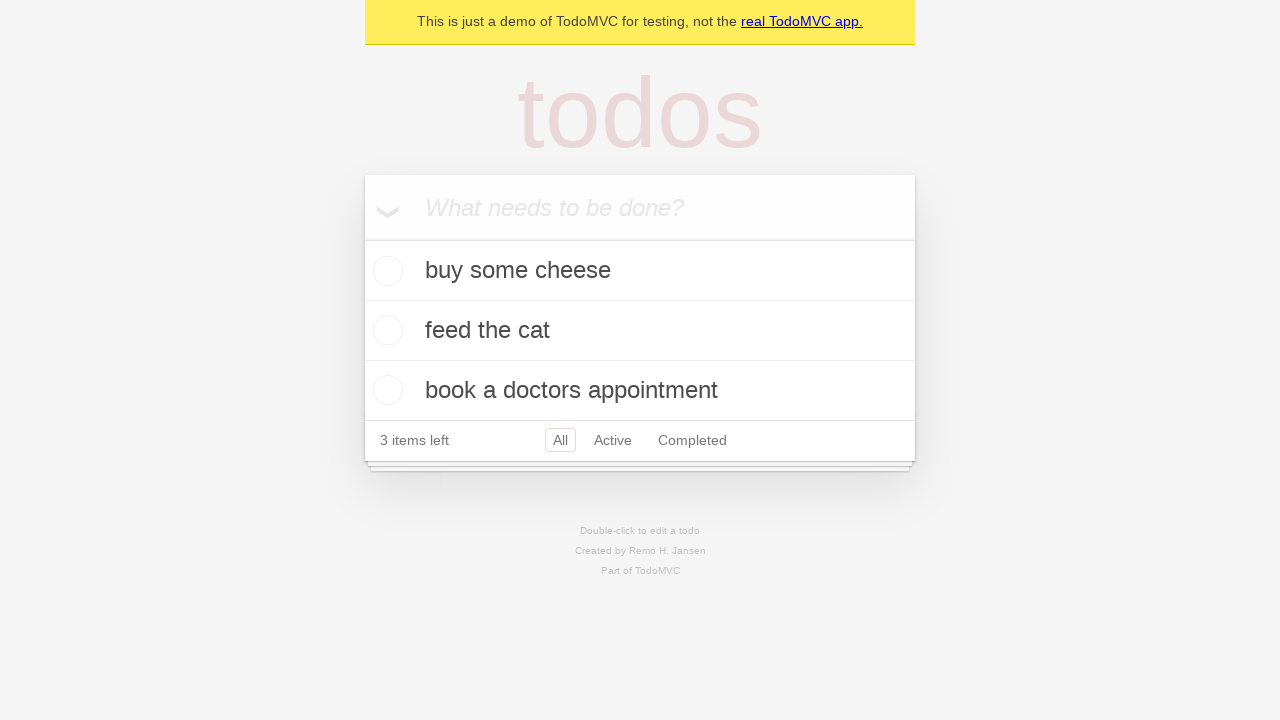

Checked the second todo item as completed at (385, 330) on .todo-list li >> nth=1 >> .toggle
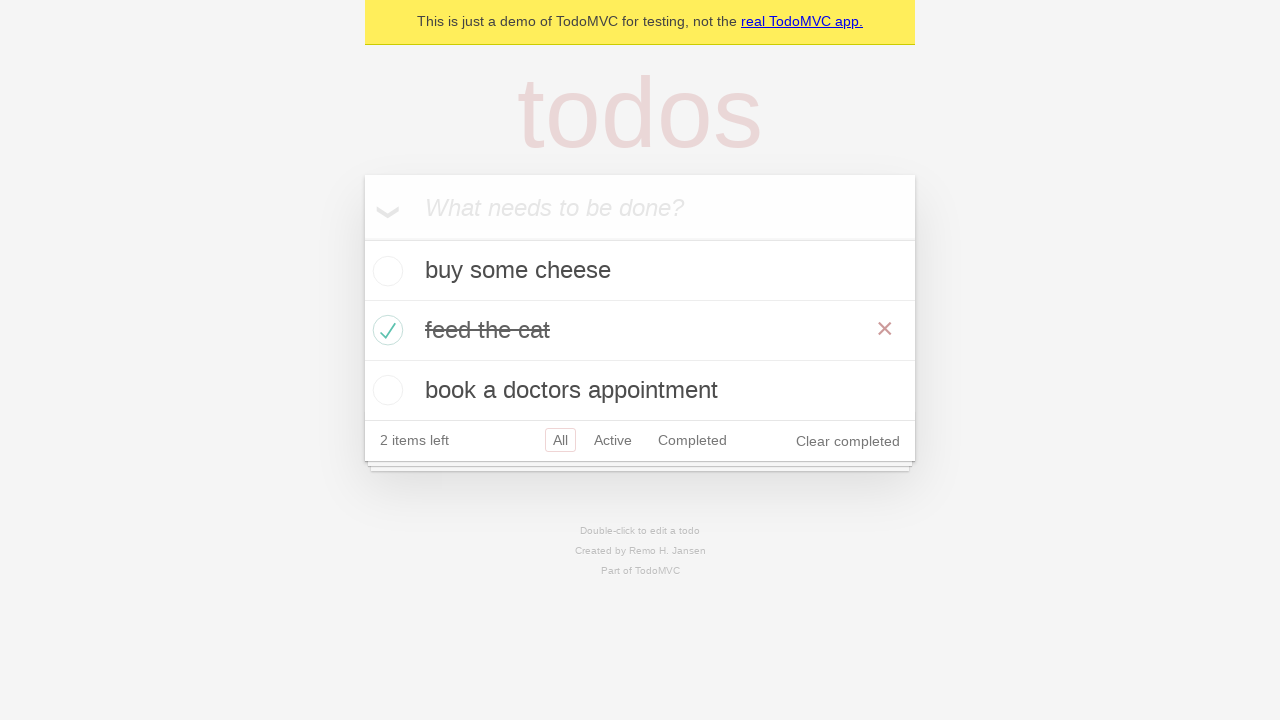

Clicked 'Clear completed' button to remove completed items at (848, 441) on .clear-completed
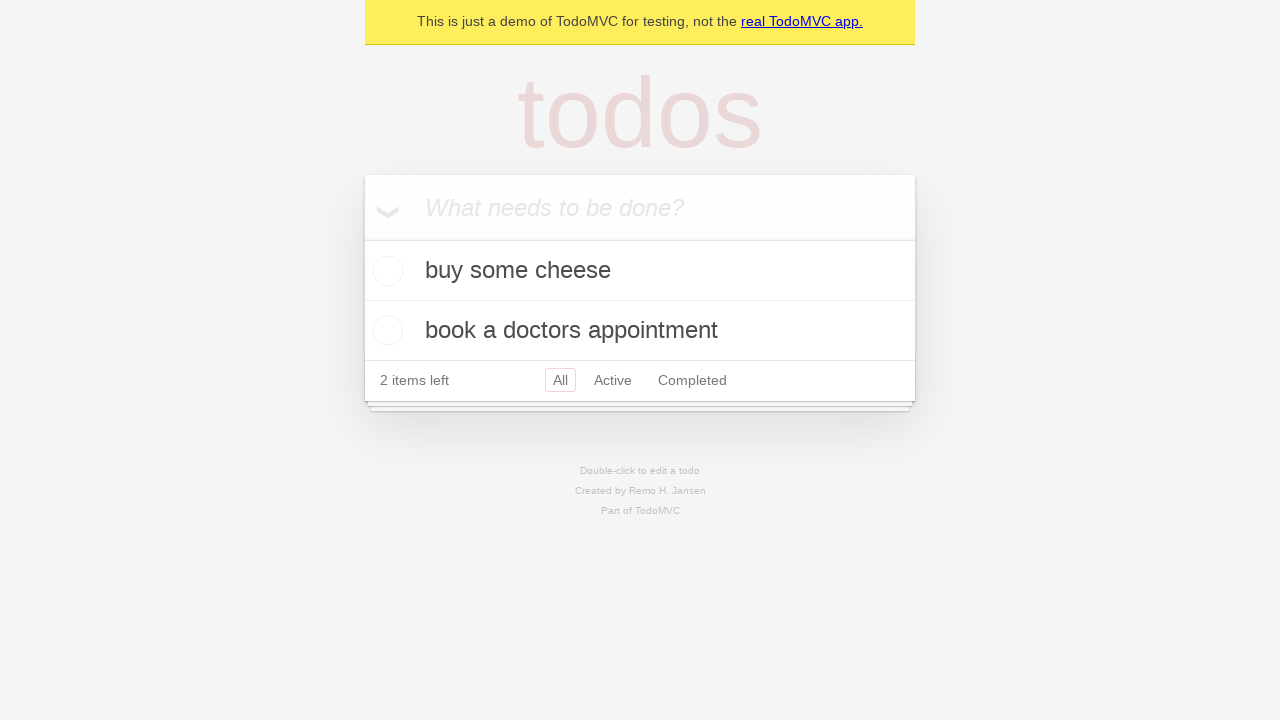

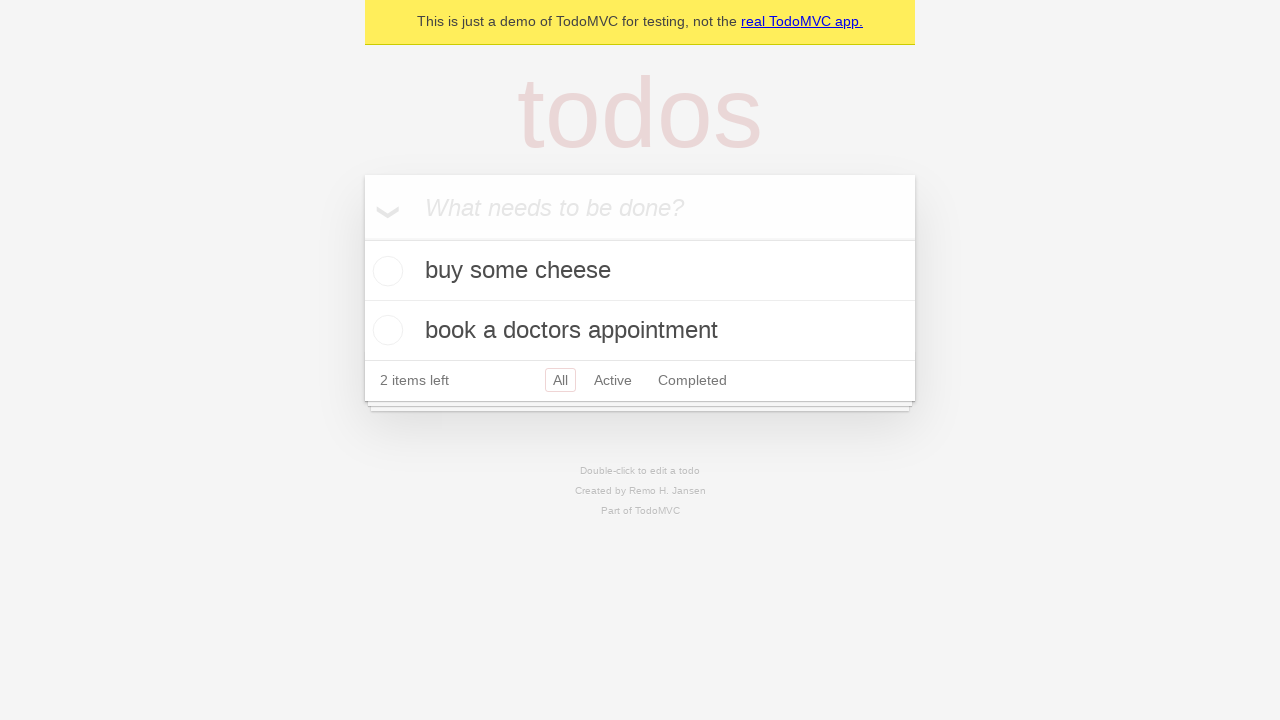